Simple test that navigates to Alibaba's homepage and waits for the page to load

Starting URL: https://www.alibaba.com/

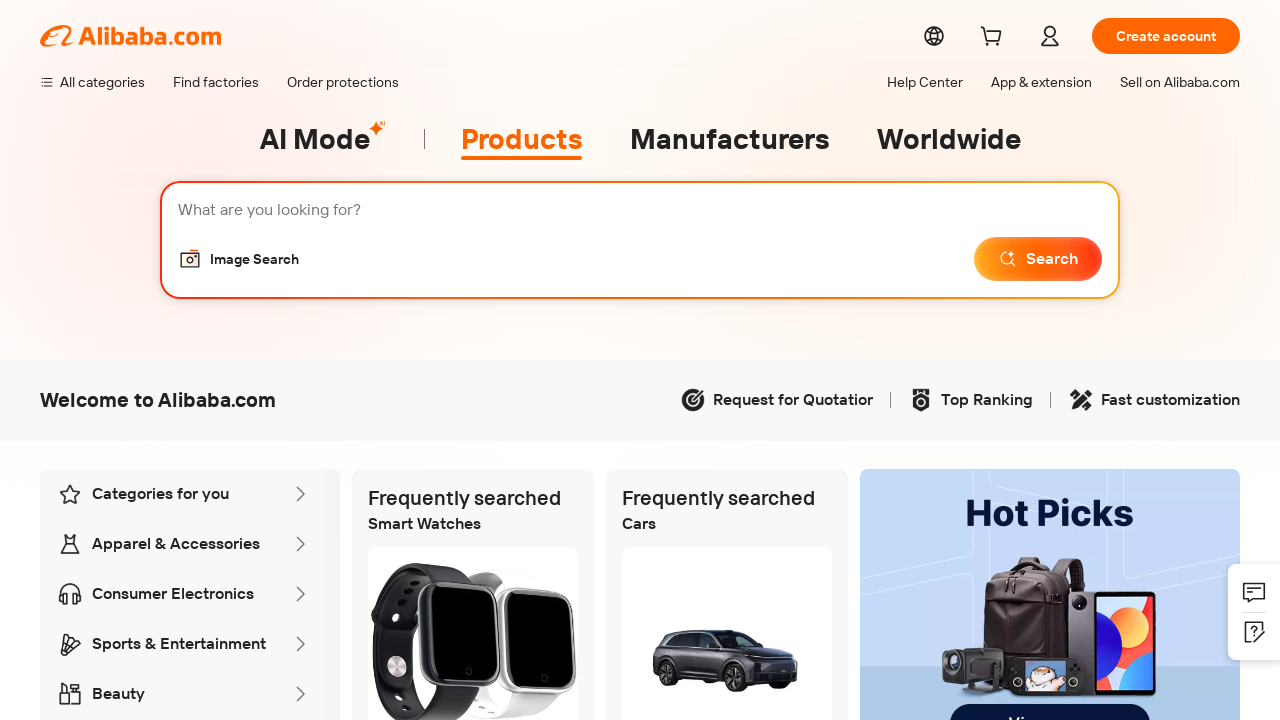

Waited for page to load with networkidle state
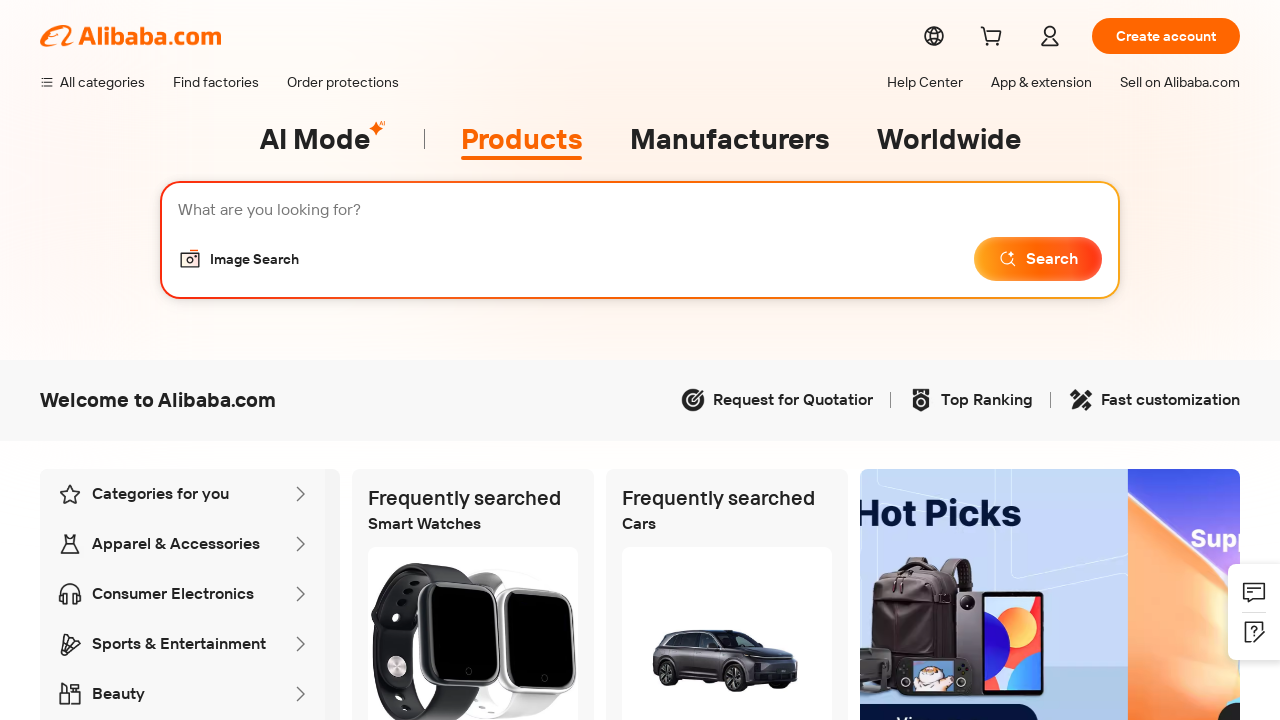

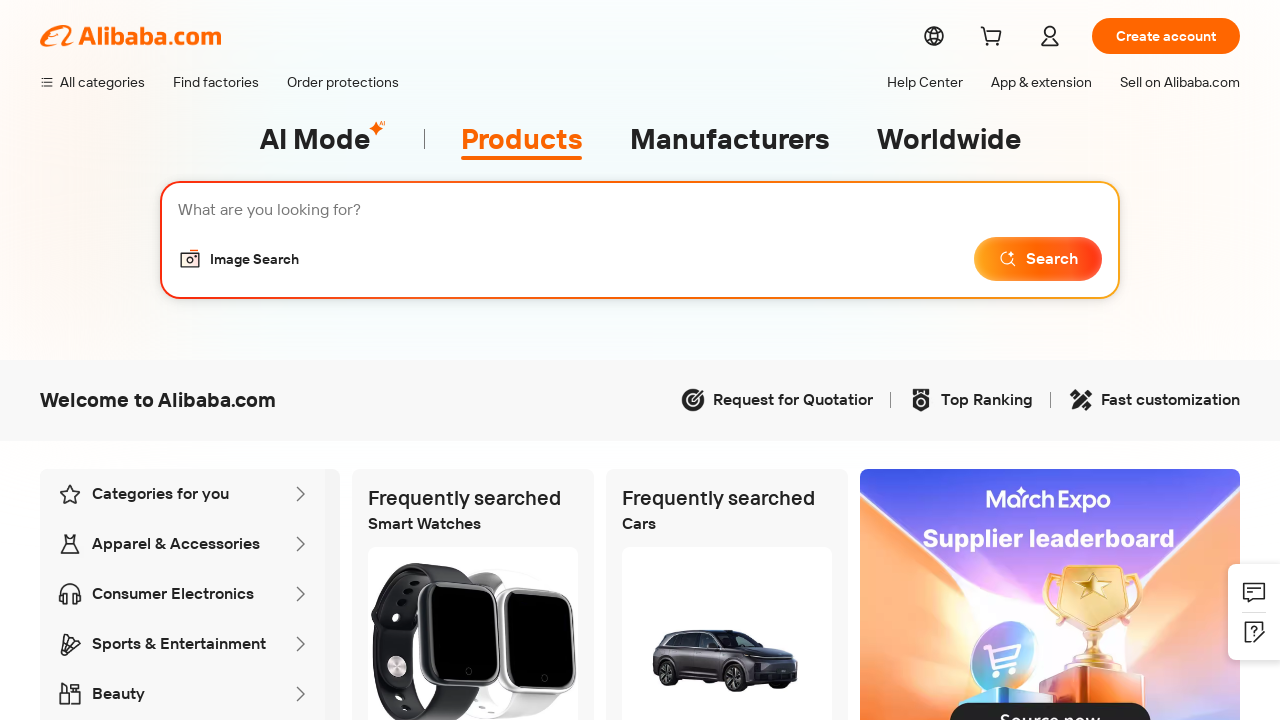